Tests that clicking Delete buttons removes them by adding three elements, deleting two, and verifying one remains

Starting URL: https://the-internet.herokuapp.com/add_remove_elements/

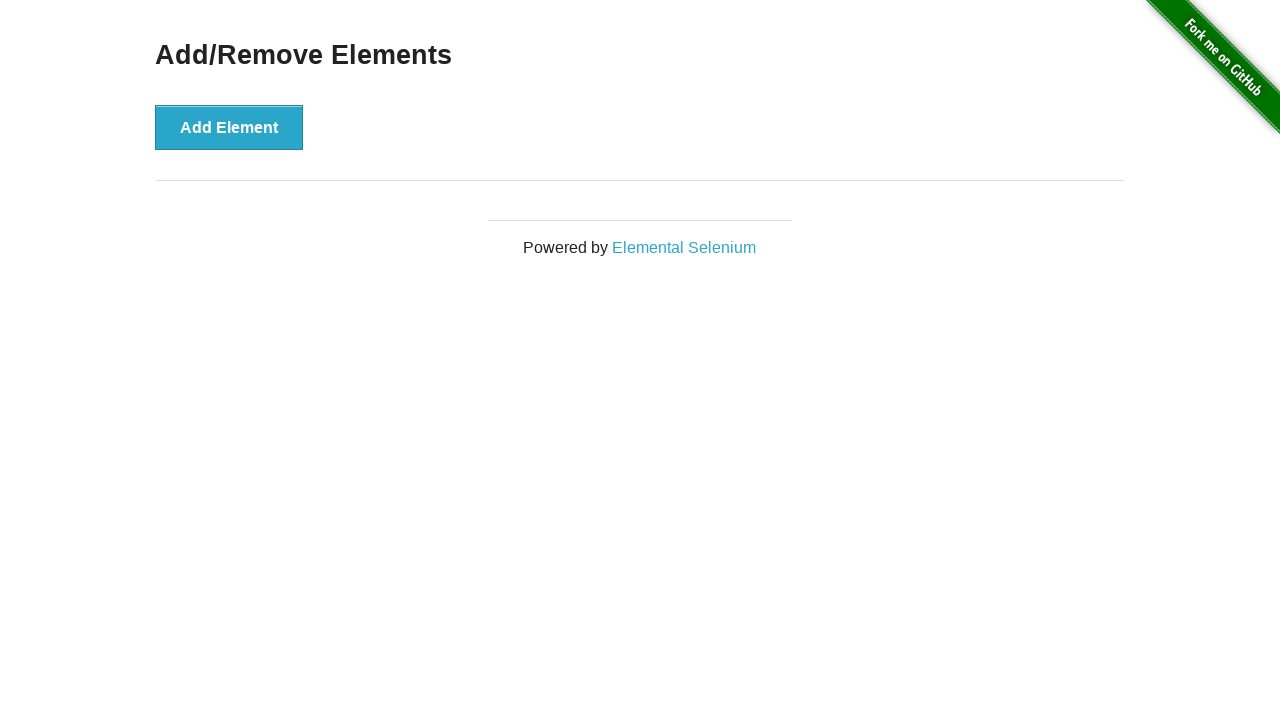

Clicked Add Element button (1st time) at (229, 127) on button[onclick='addElement()']
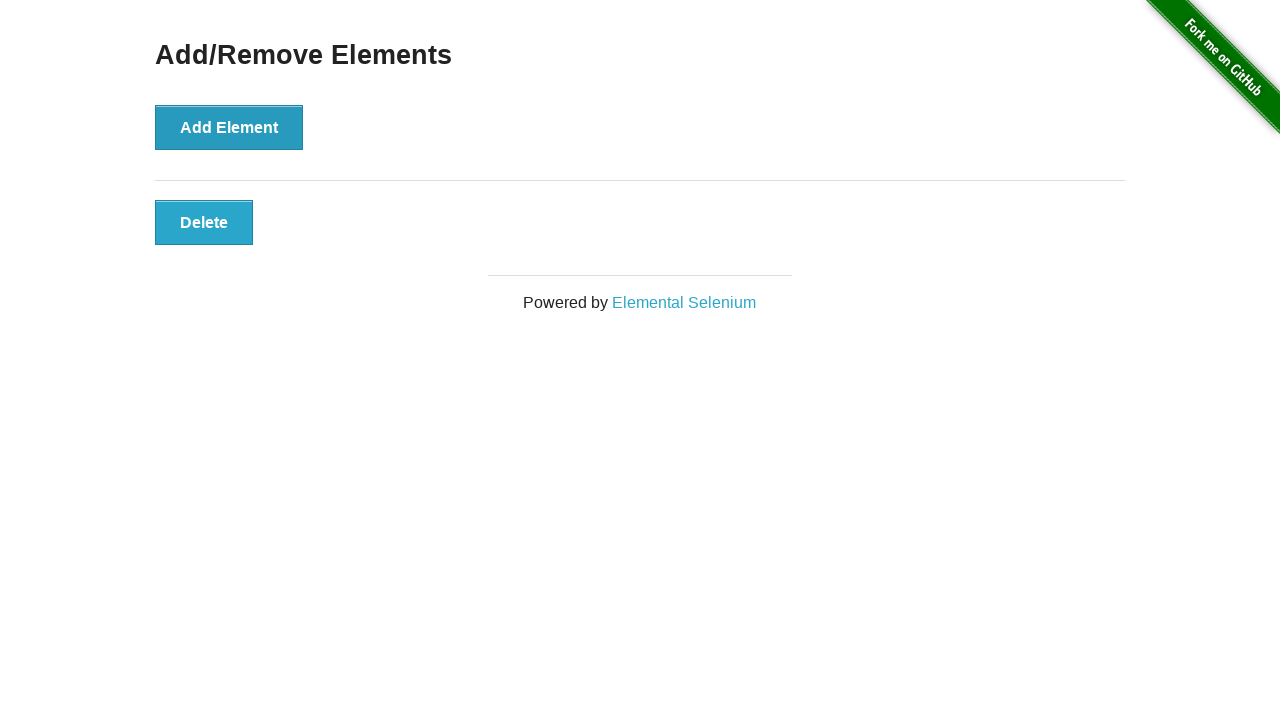

Clicked Add Element button (2nd time) at (229, 127) on button[onclick='addElement()']
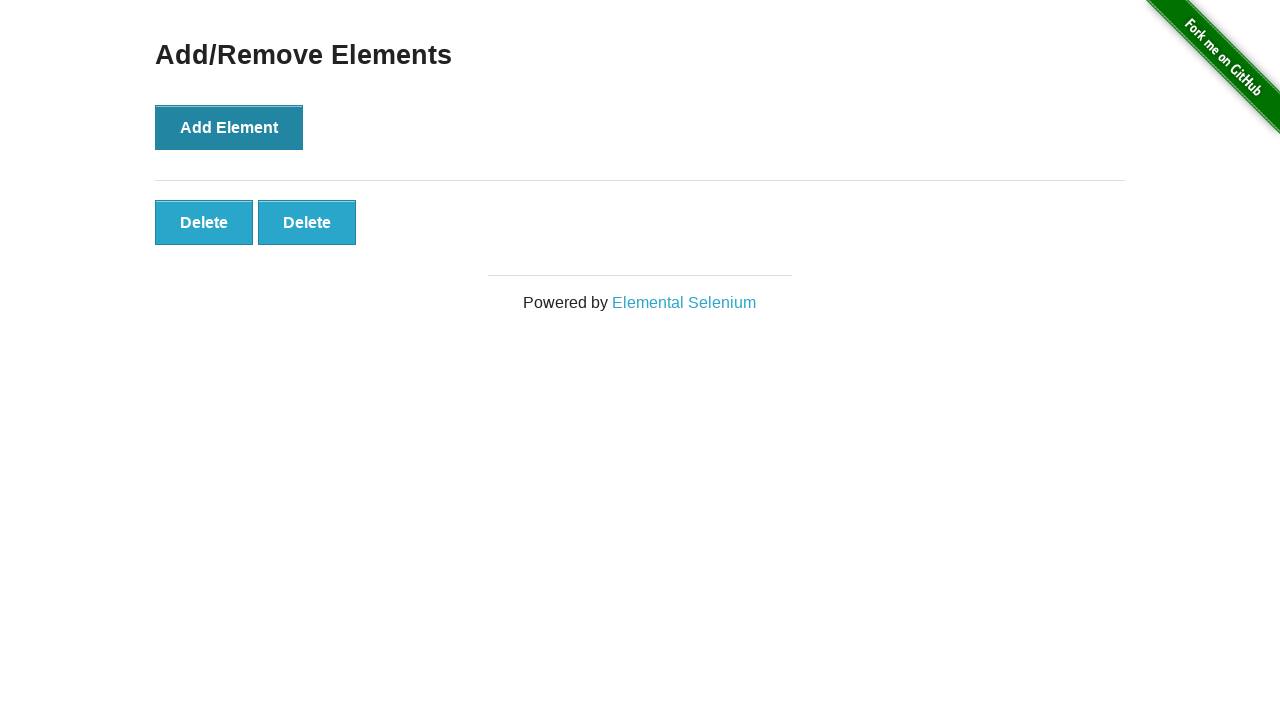

Clicked Add Element button (3rd time) at (229, 127) on button[onclick='addElement()']
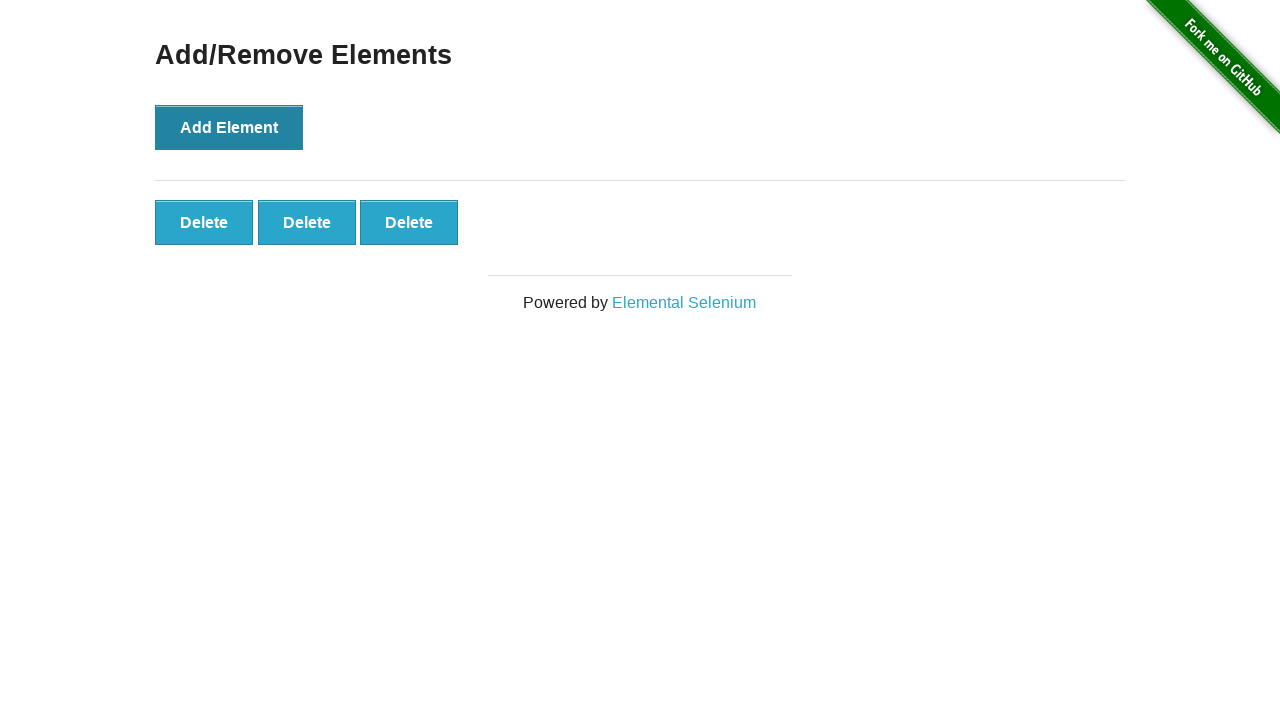

Clicked Delete button (1st delete) at (204, 222) on .added-manually >> nth=0
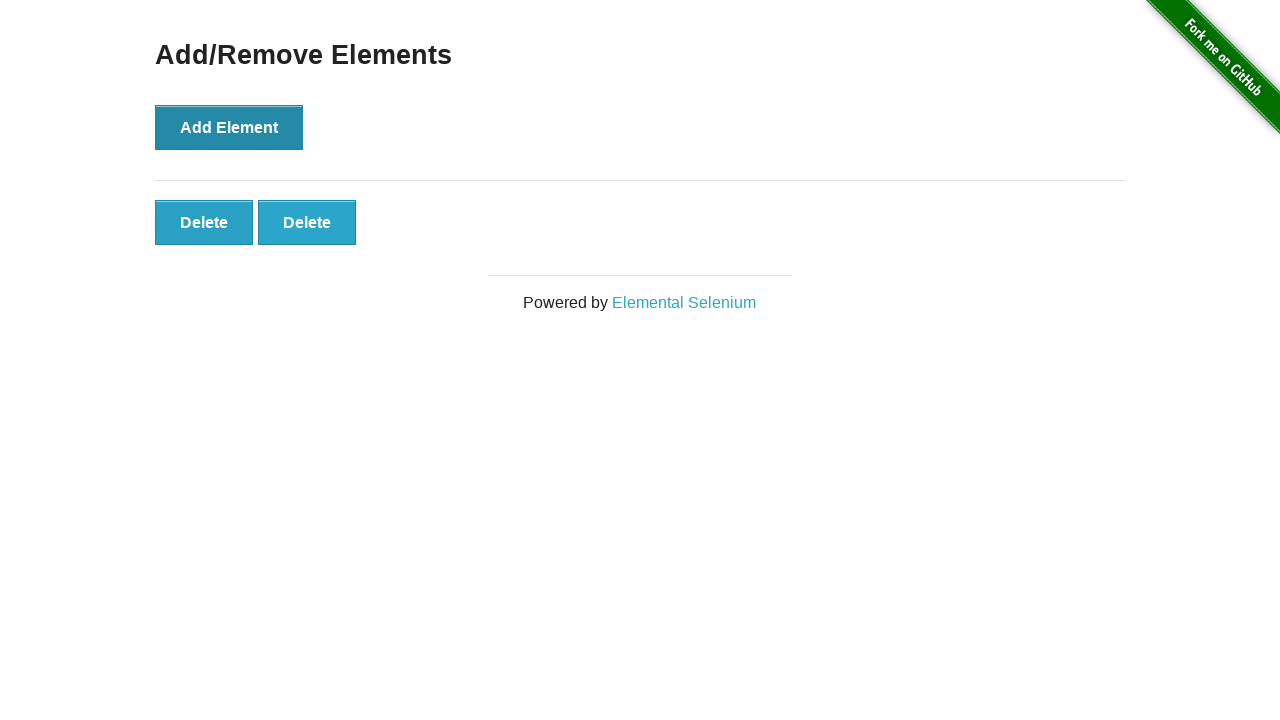

Clicked Delete button (2nd delete) at (204, 222) on .added-manually >> nth=0
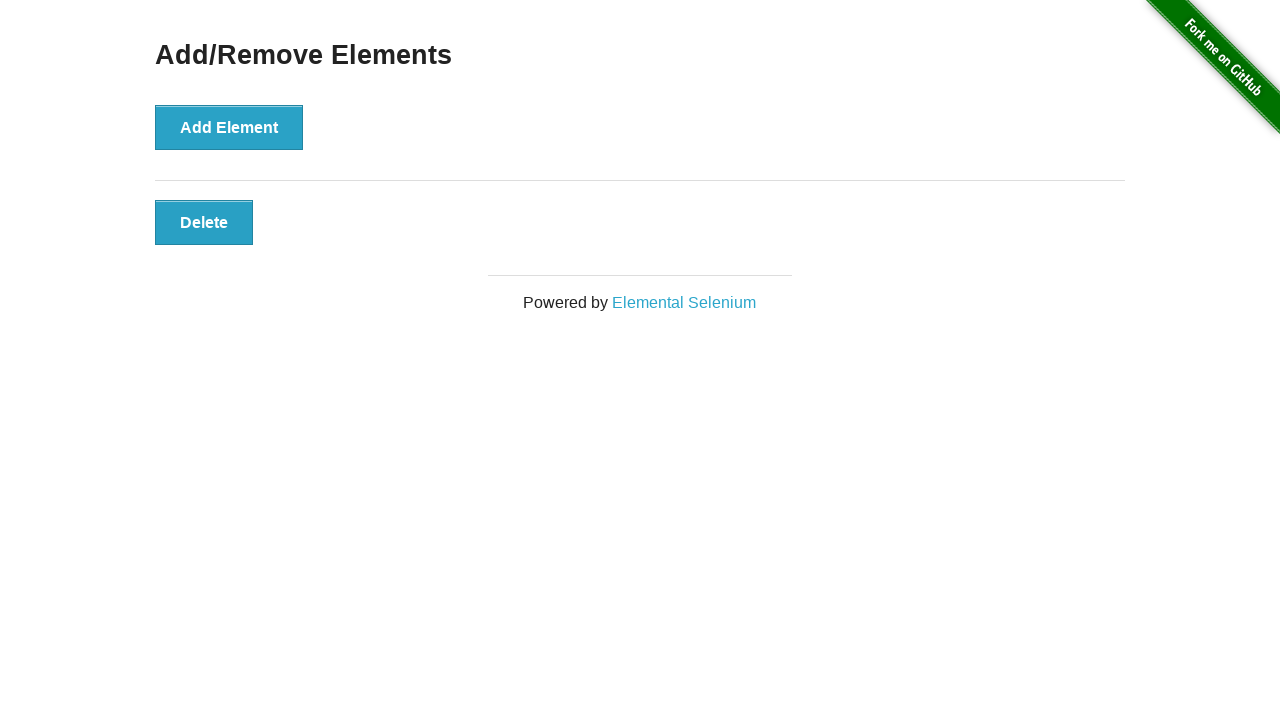

Located remaining Delete buttons
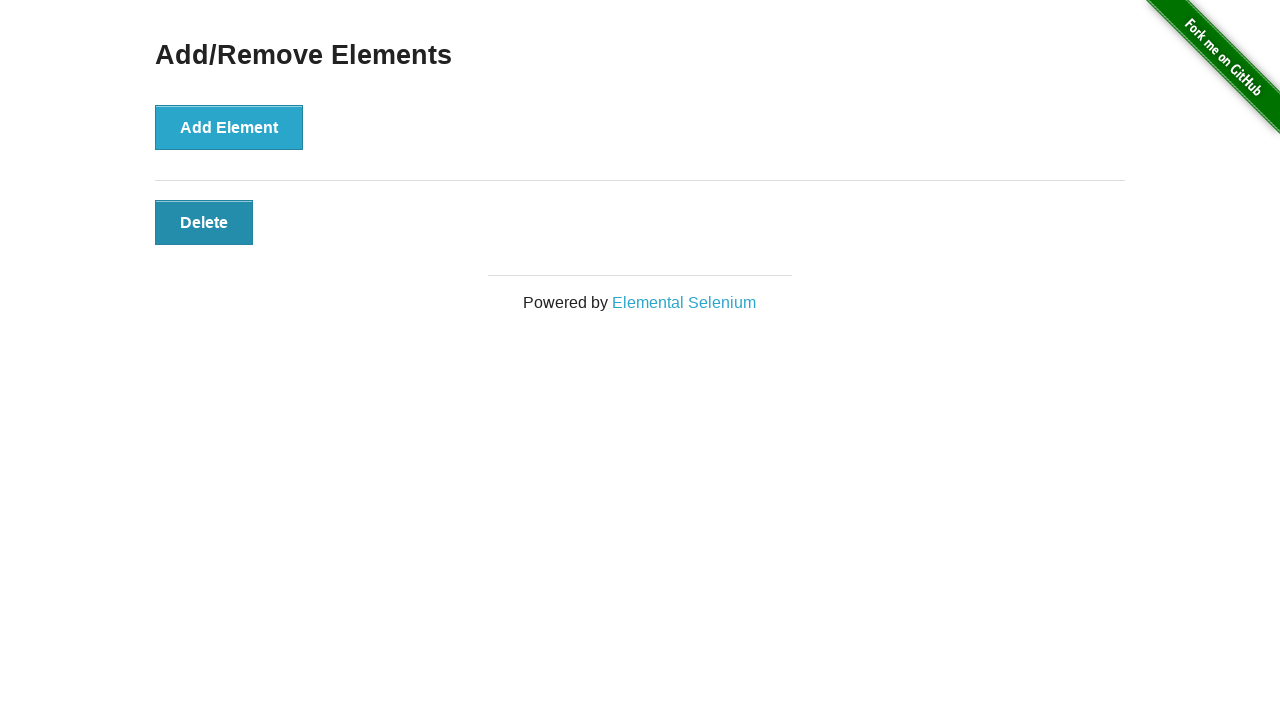

Verified that exactly 1 Delete button remains
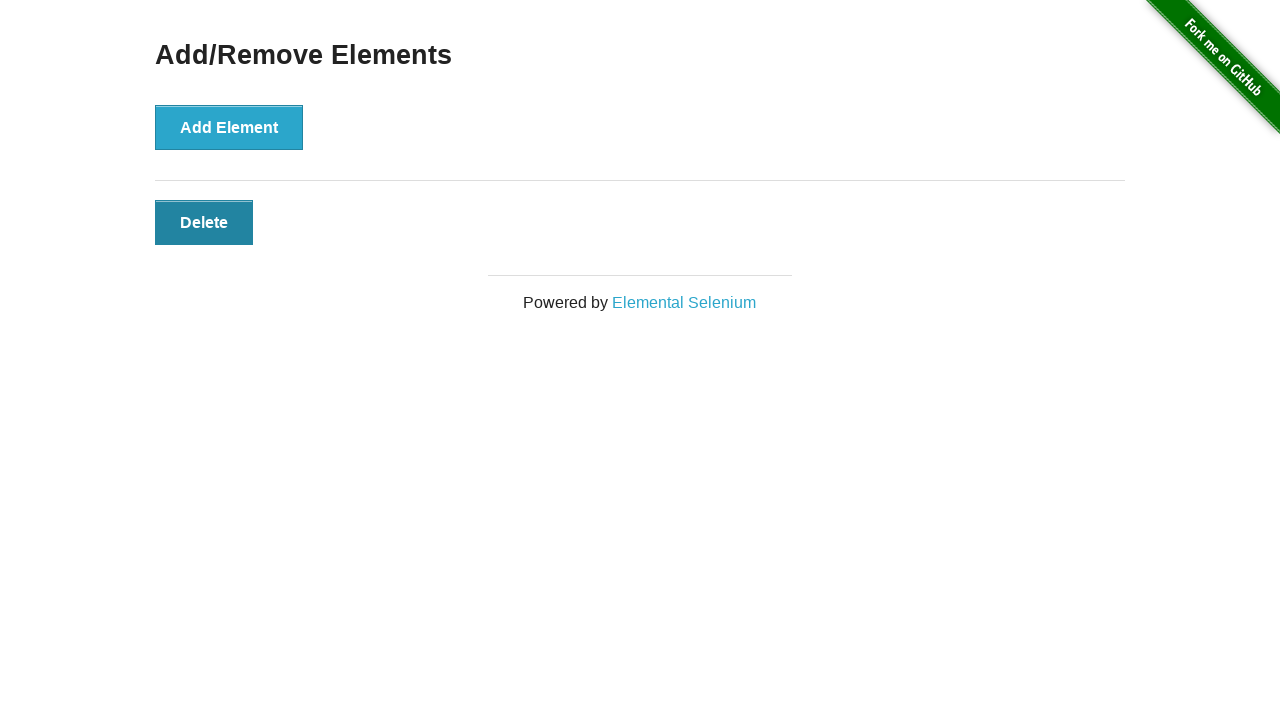

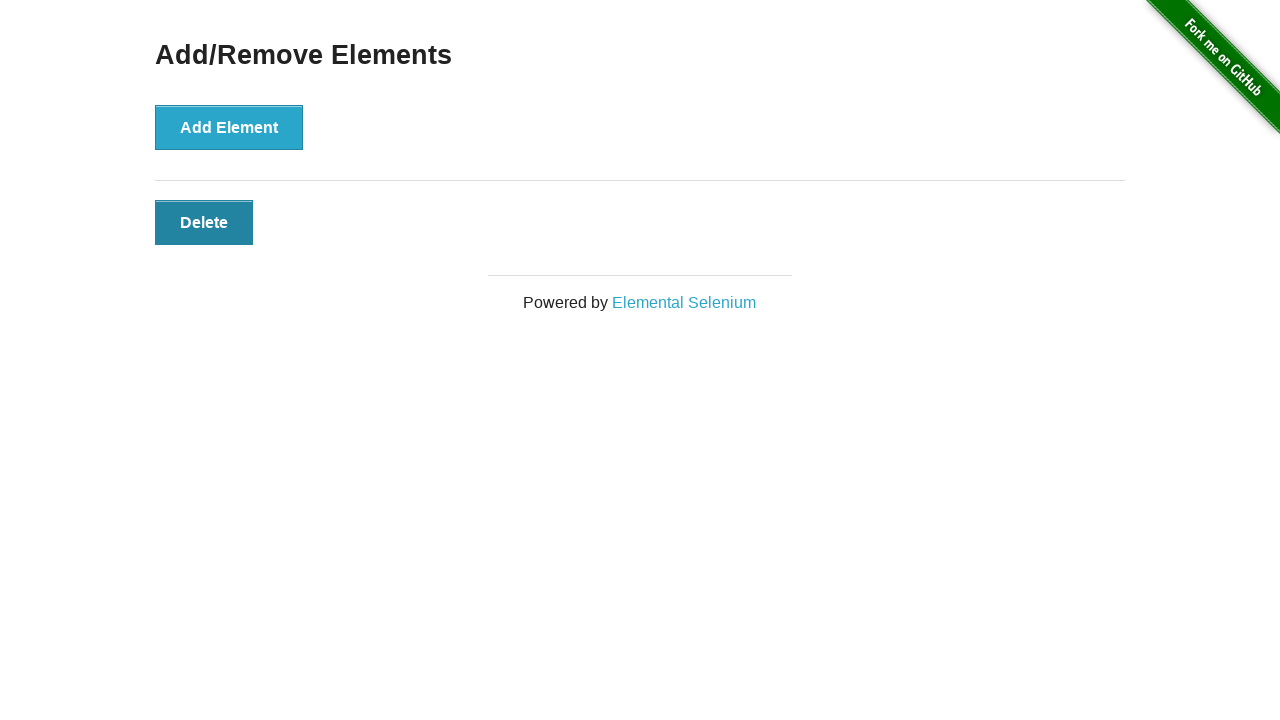